Tests window handling by clicking a button to open a new tab and switching to it

Starting URL: https://formy-project.herokuapp.com/switch-window

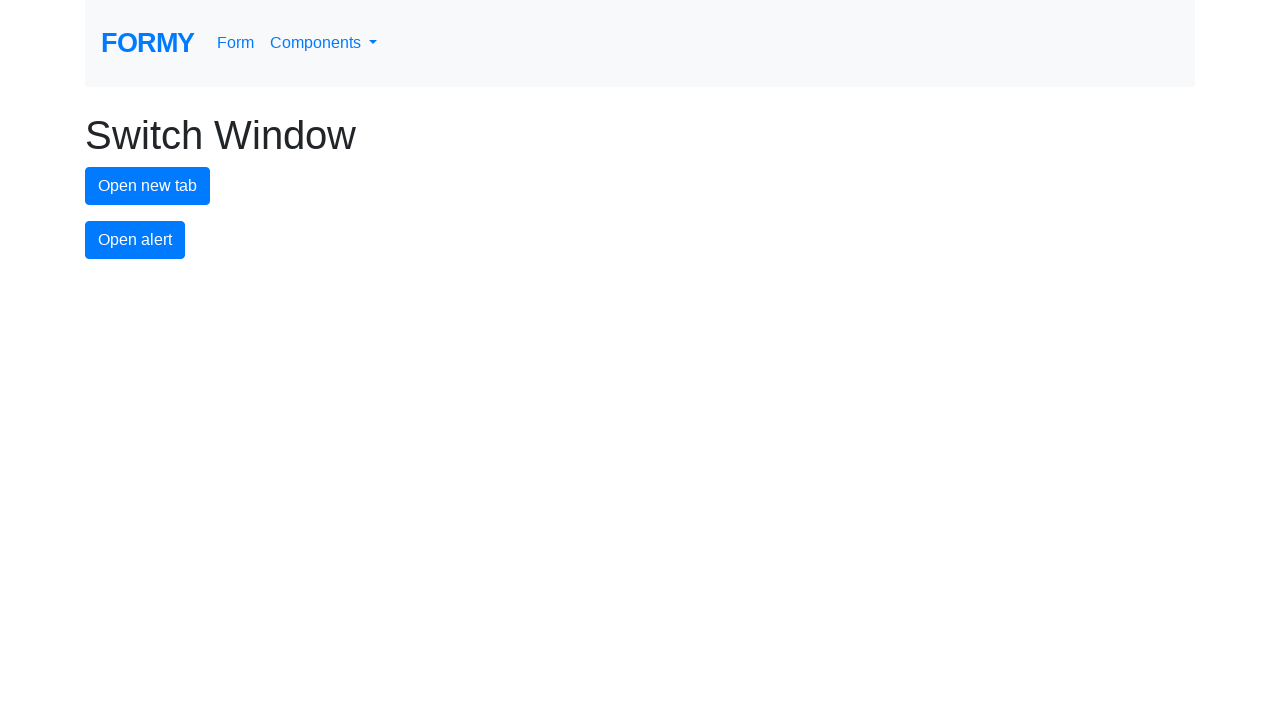

Clicked the new tab button to open a new window at (148, 186) on #new-tab-button
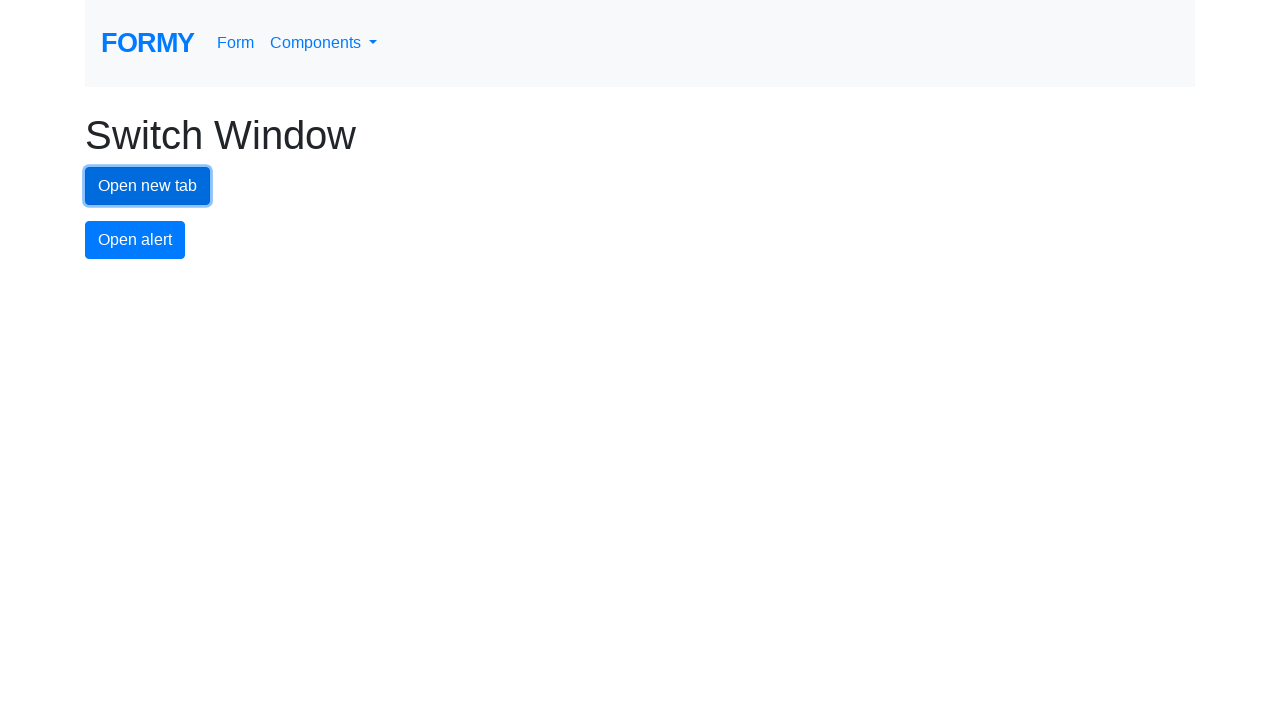

New tab loaded and ready
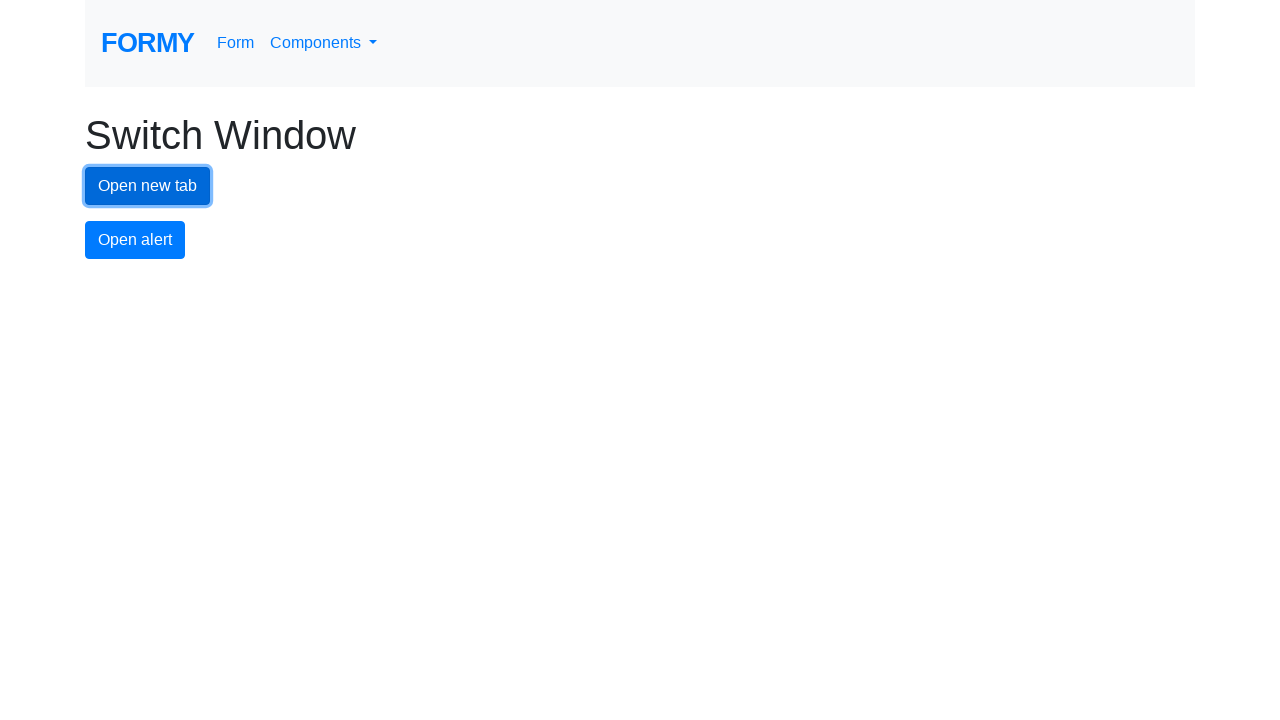

Switched to the new tab
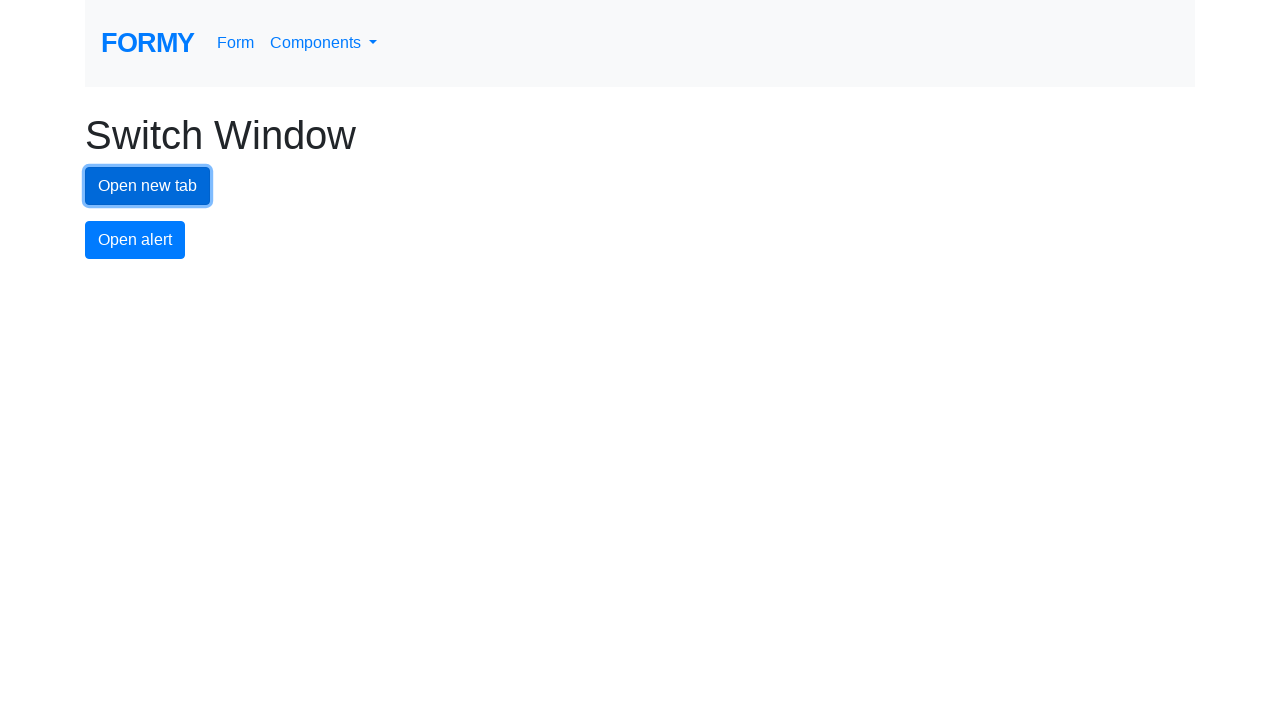

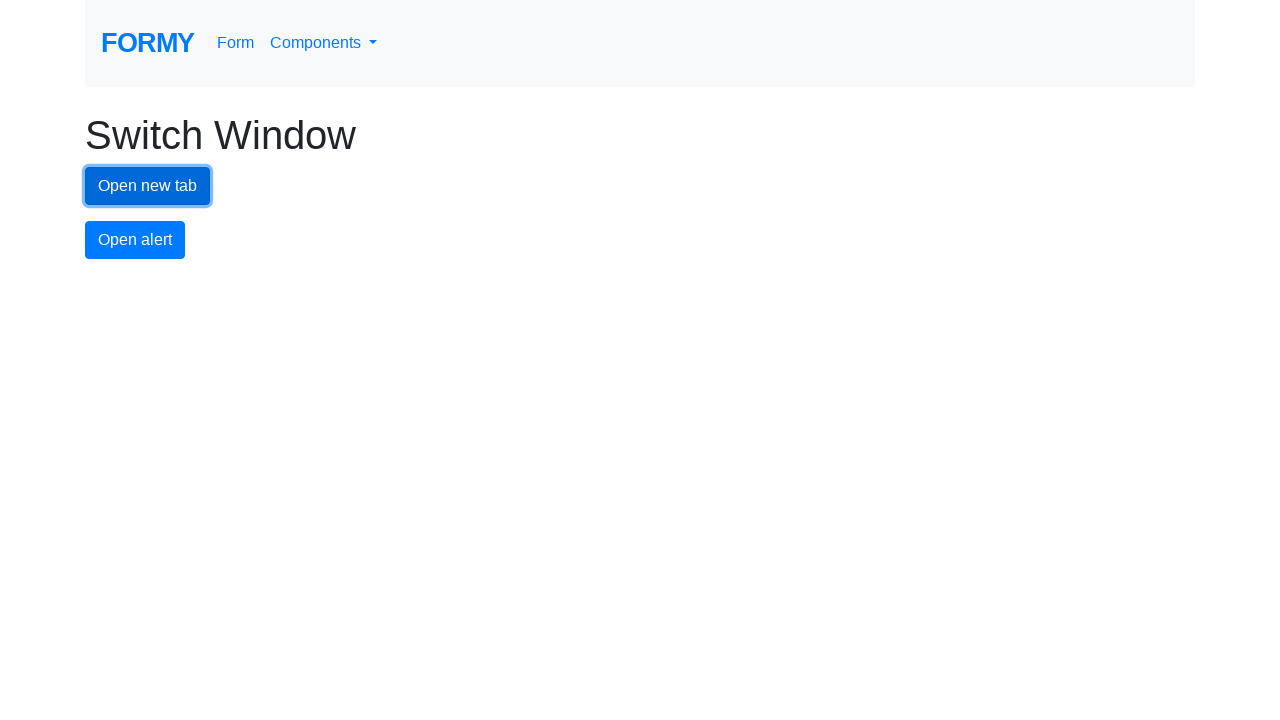